Solves a math problem by reading a value from the page, calculating a mathematical function, entering the result, selecting checkboxes and radio buttons, then submitting the form

Starting URL: http://suninjuly.github.io/math.html

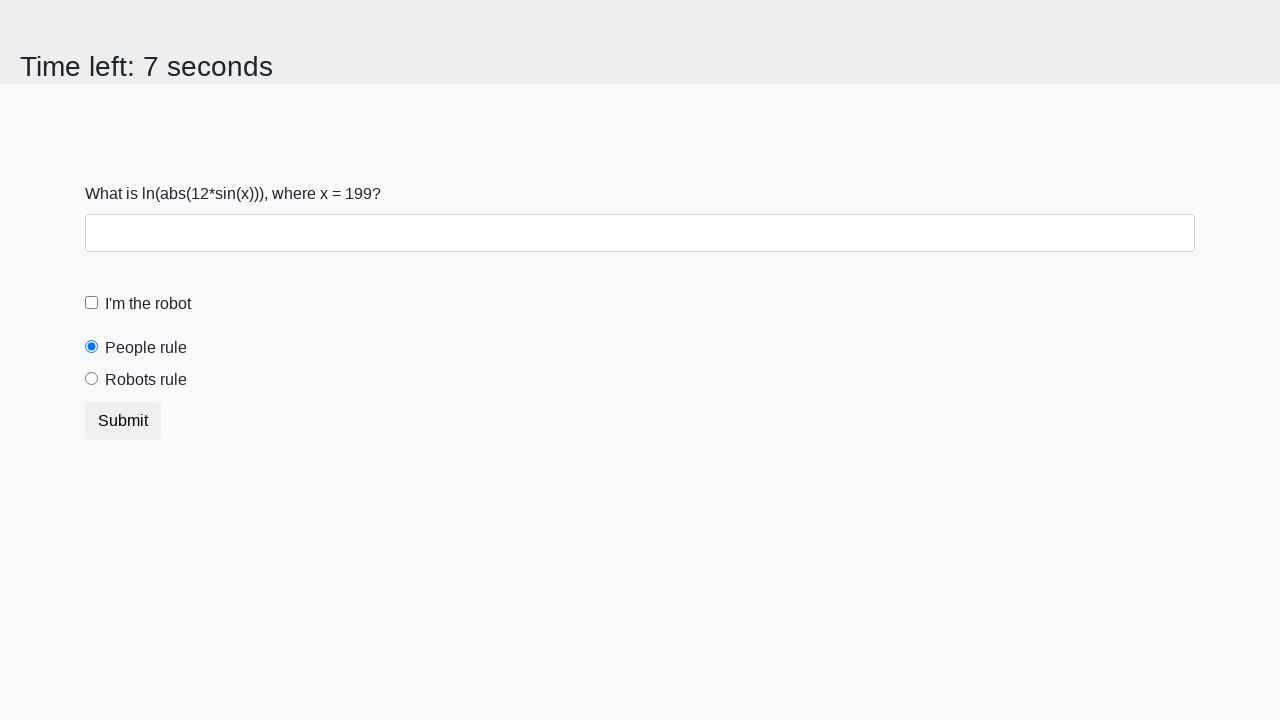

Retrieved x value from the page
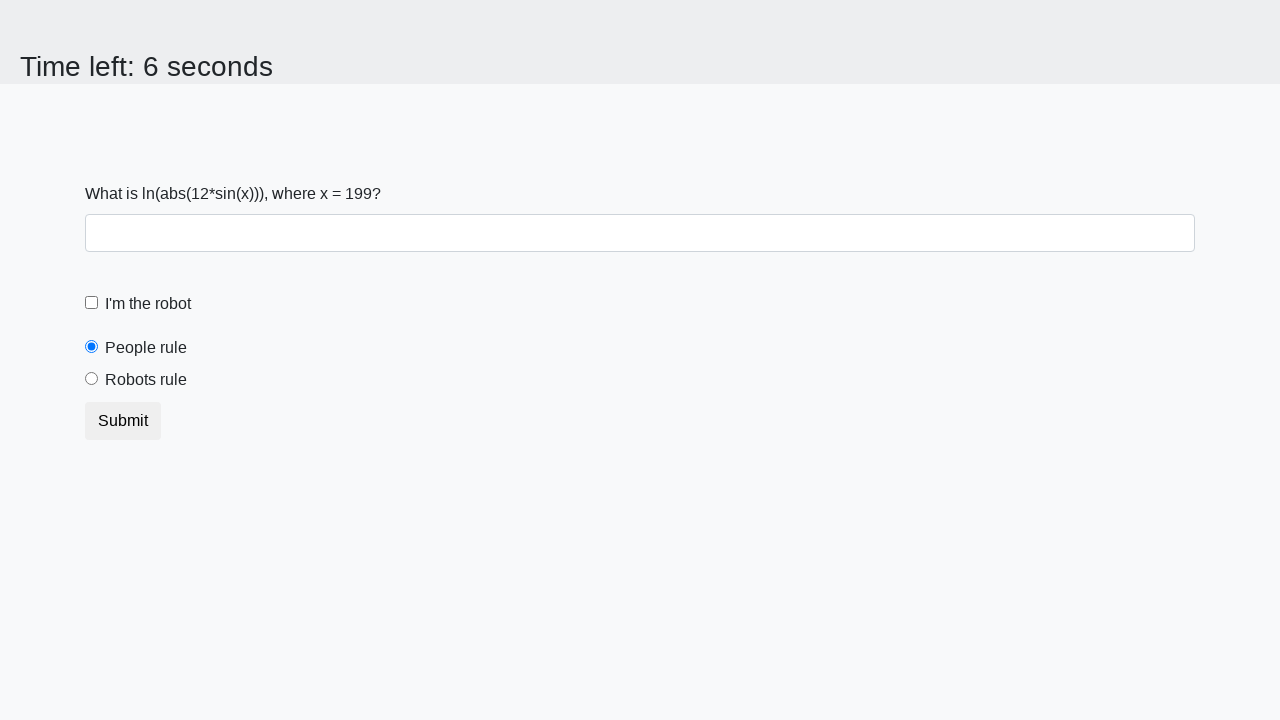

Calculated mathematical function result
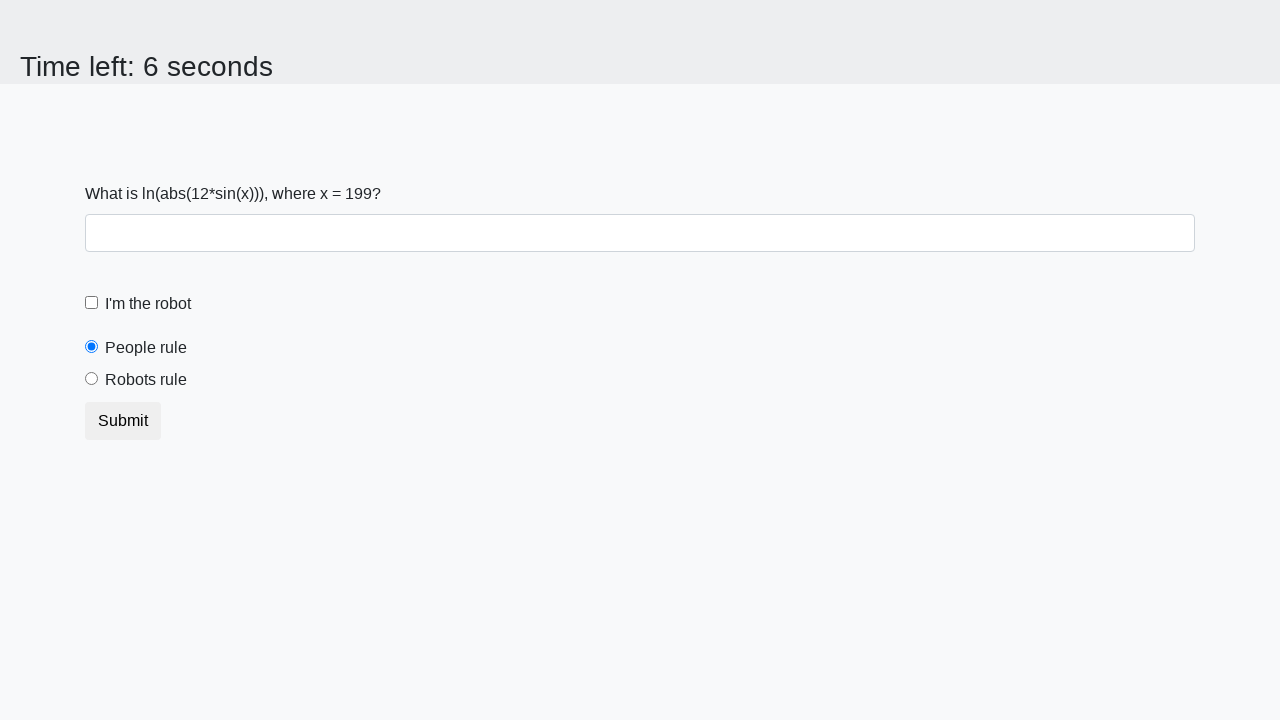

Entered calculated answer in text field on #answer
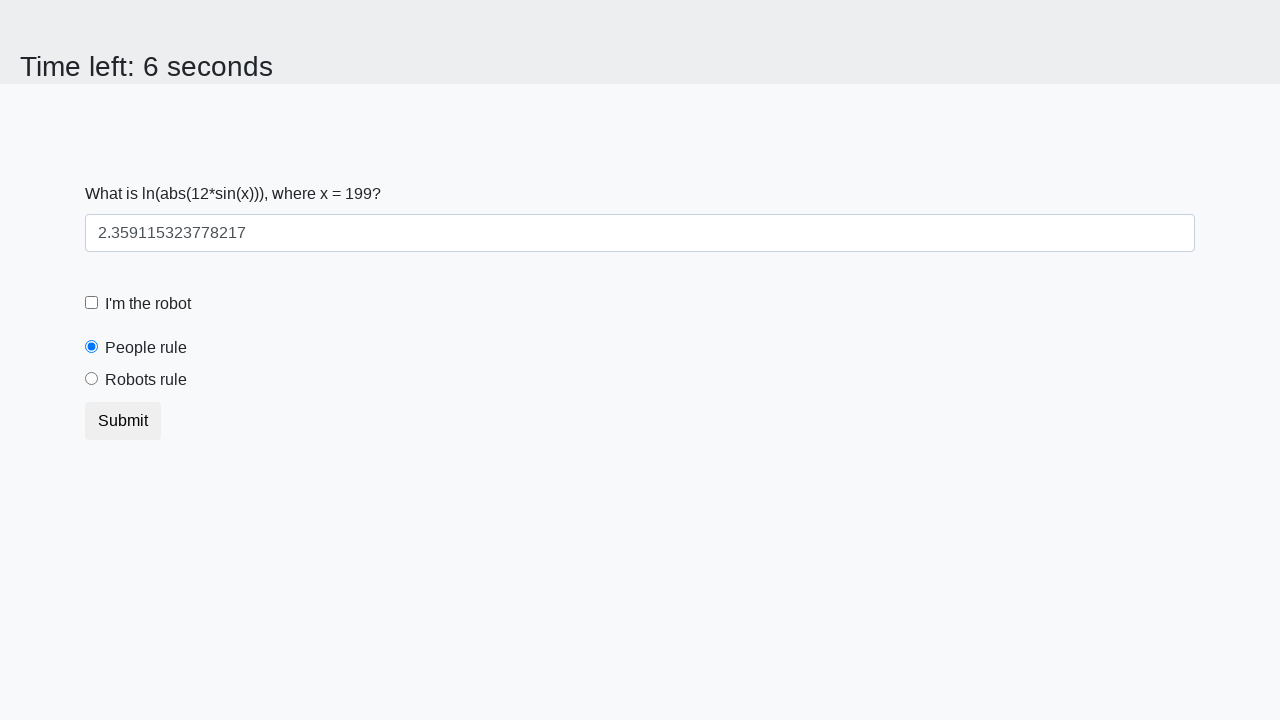

Checked the 'I'm the robot' checkbox at (92, 303) on #robotCheckbox
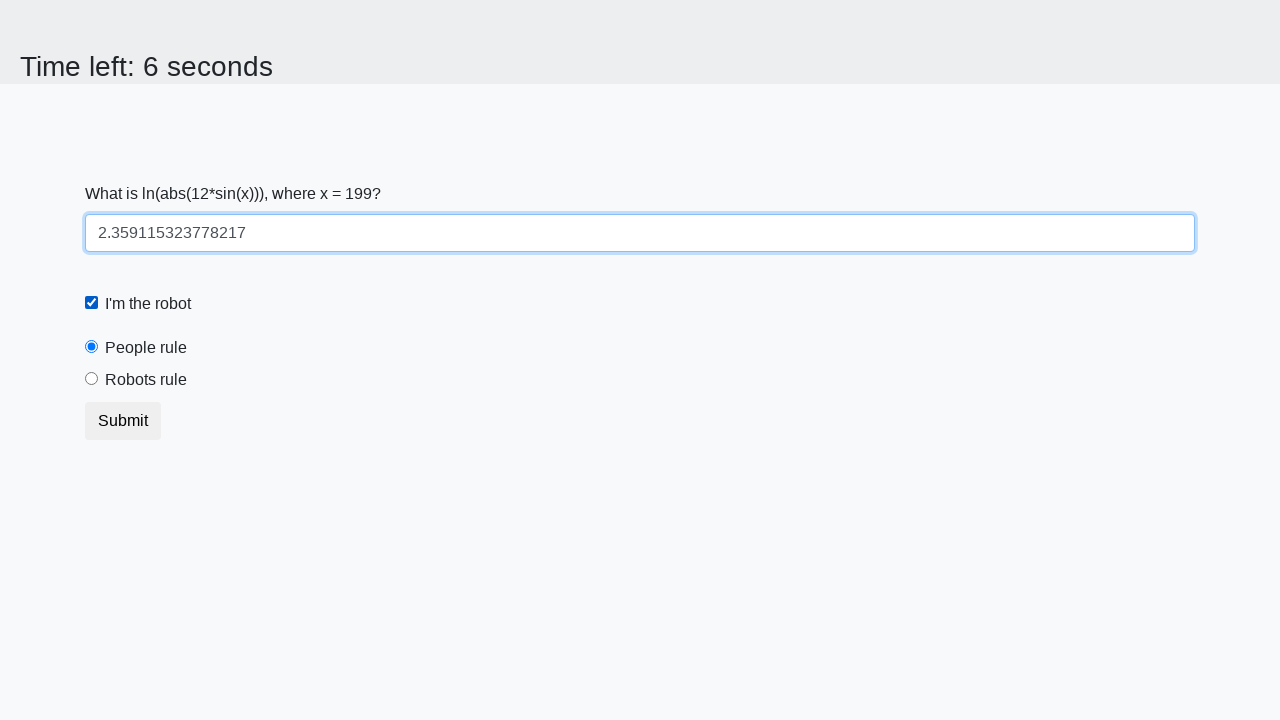

Selected the 'Robots rule!' radio button at (92, 379) on #robotsRule
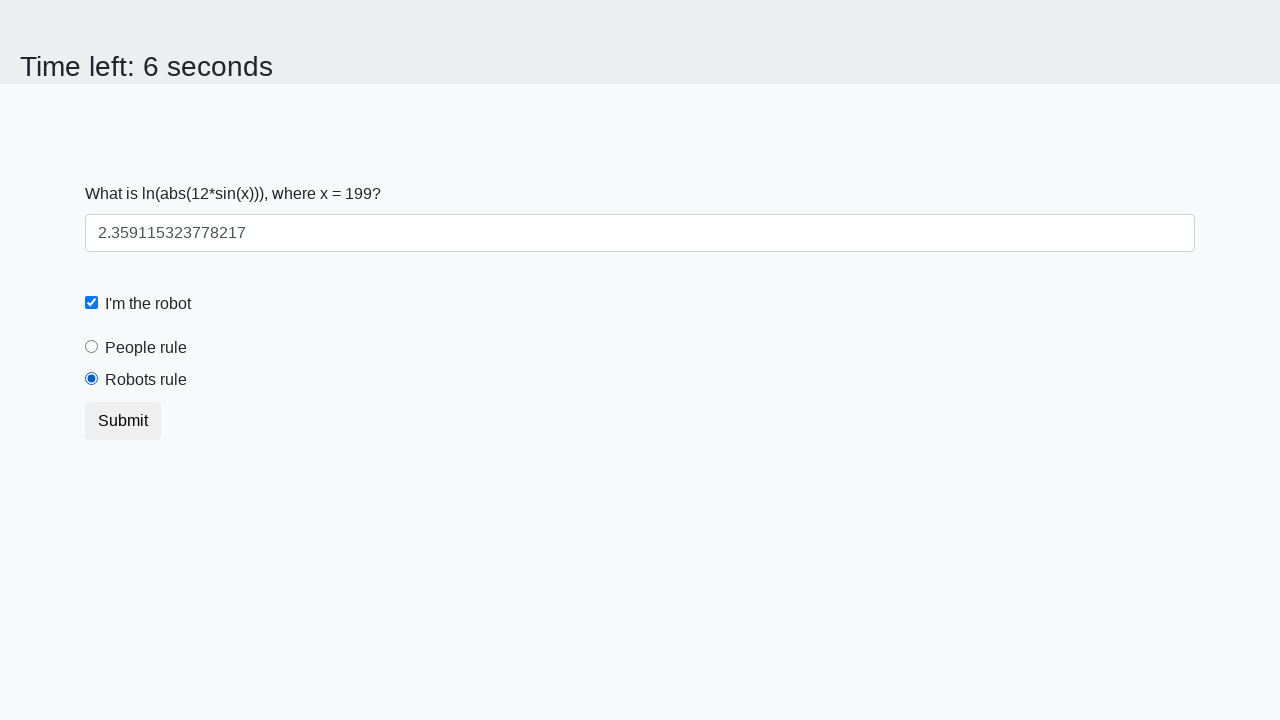

Clicked the Submit button to complete the form at (123, 421) on .btn-default
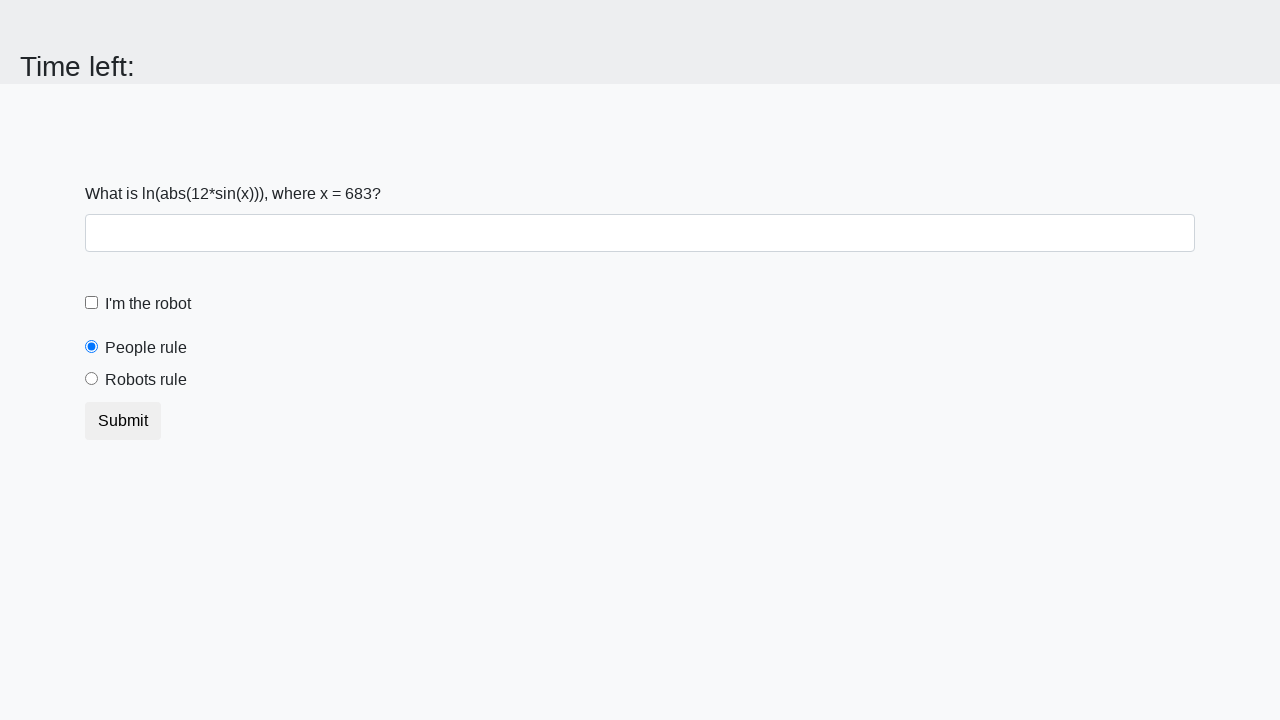

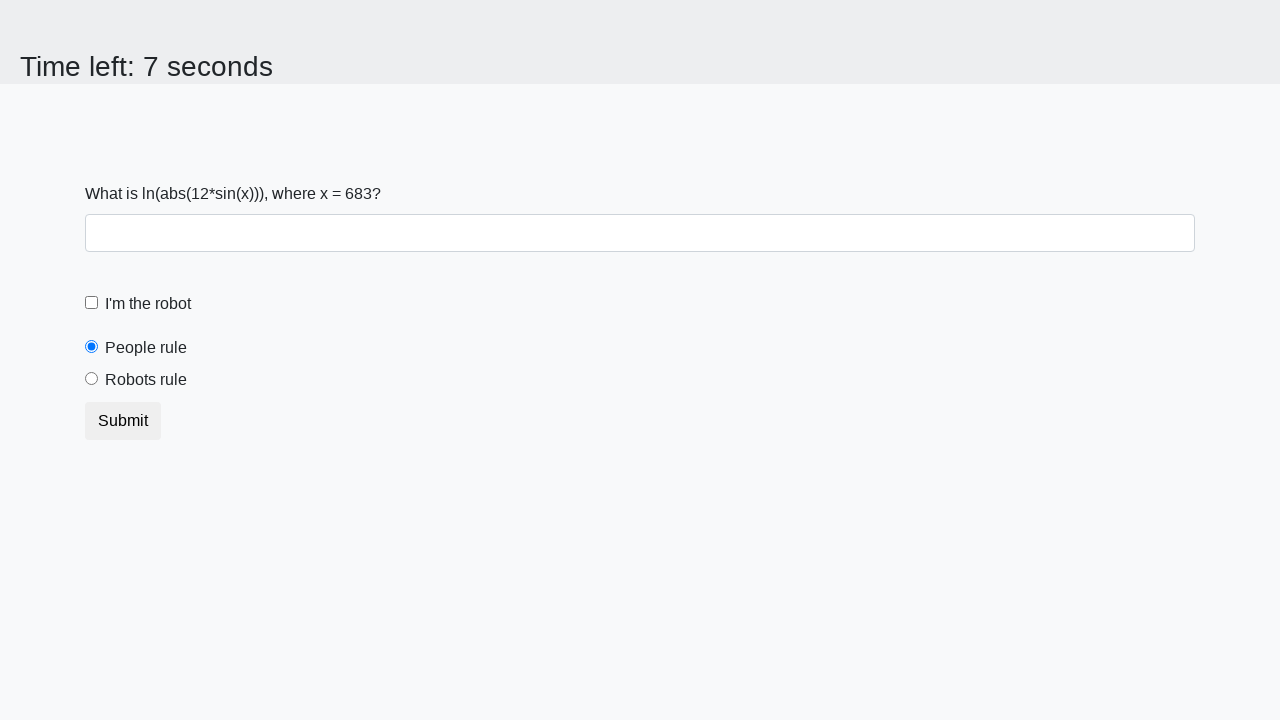